Tests the search filter functionality by entering "Rice" in the search field and verifying that filtered results are displayed correctly

Starting URL: https://rahulshettyacademy.com/seleniumPractise/#/offers

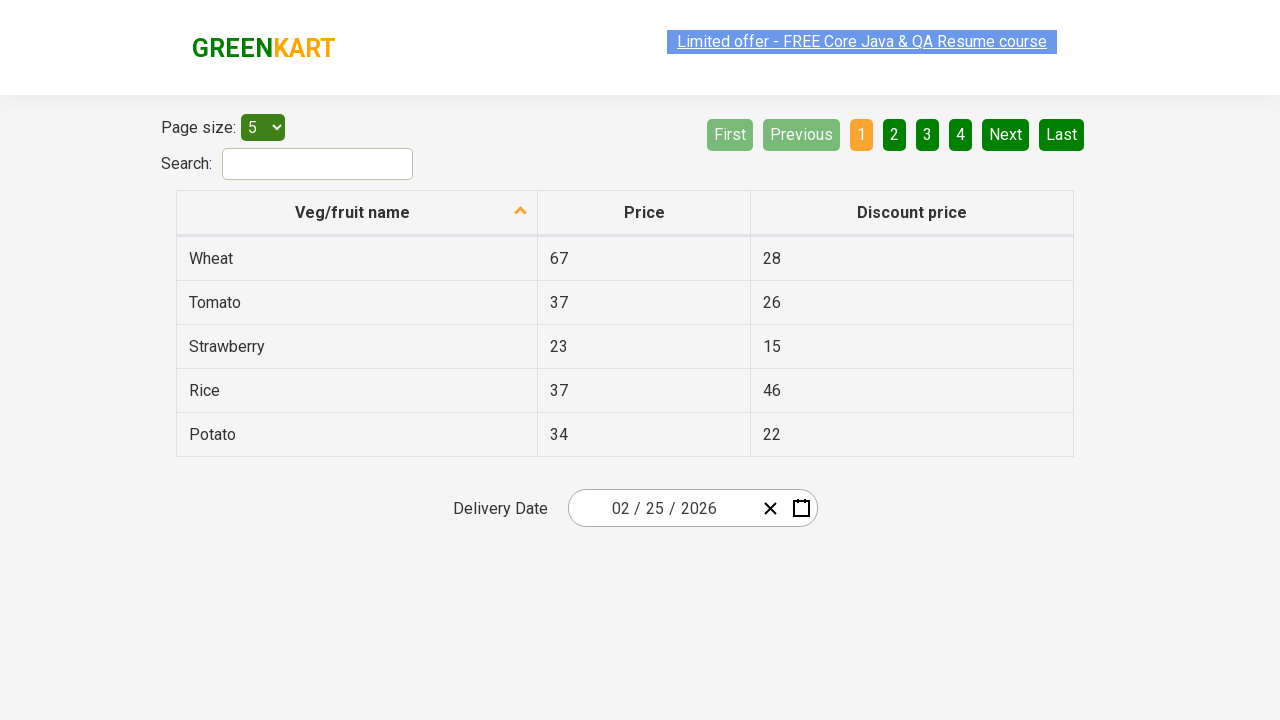

Entered 'Rice' in the search field on #search-field
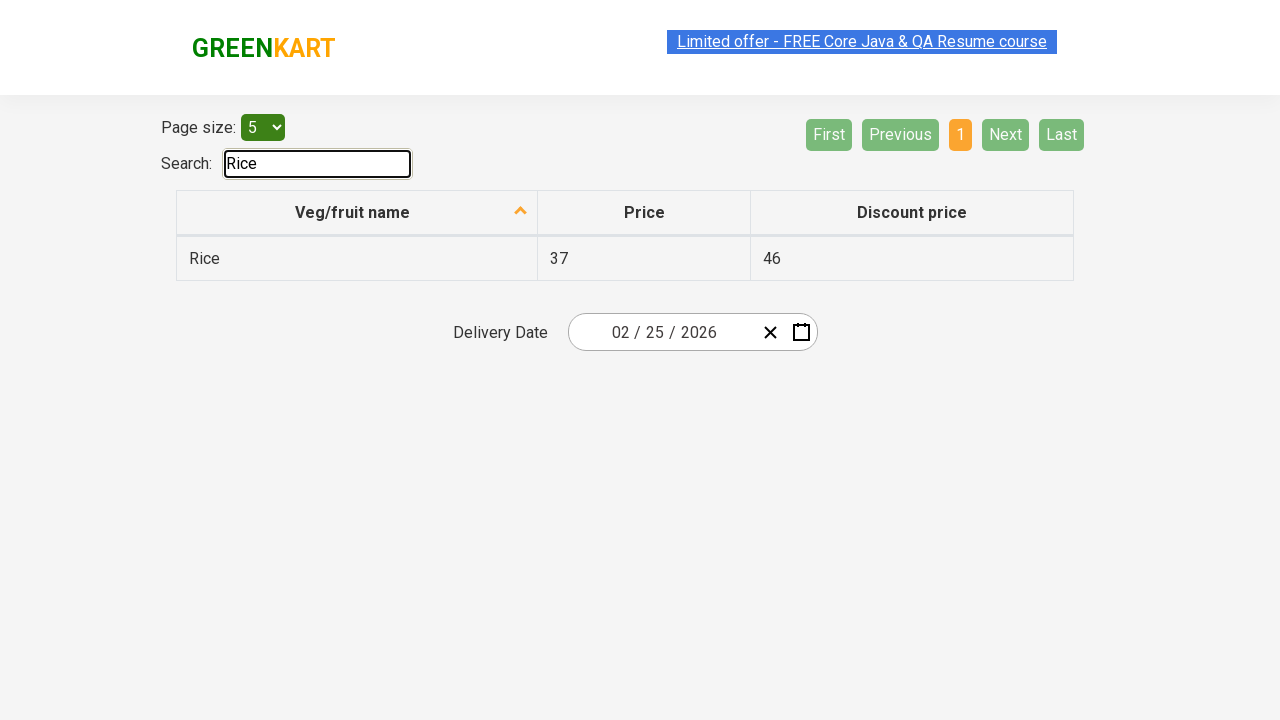

Filtered results appeared with vegetable items
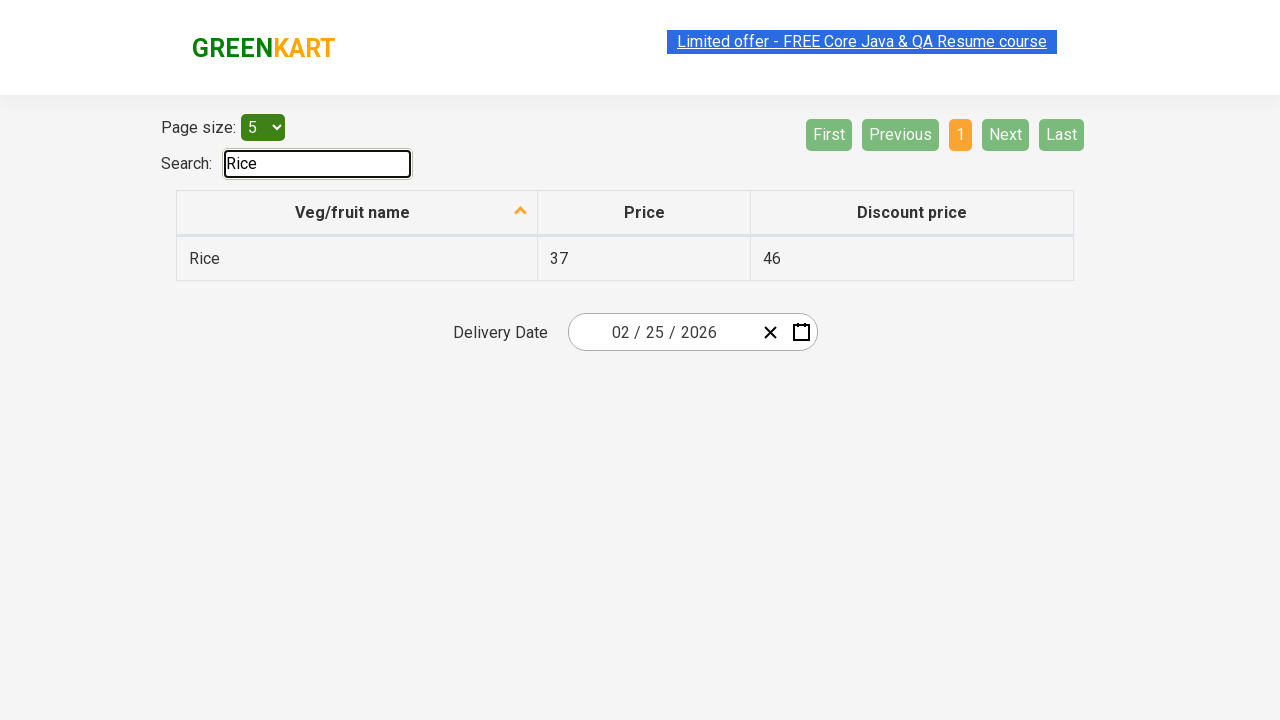

Retrieved 1 vegetable items from filtered results
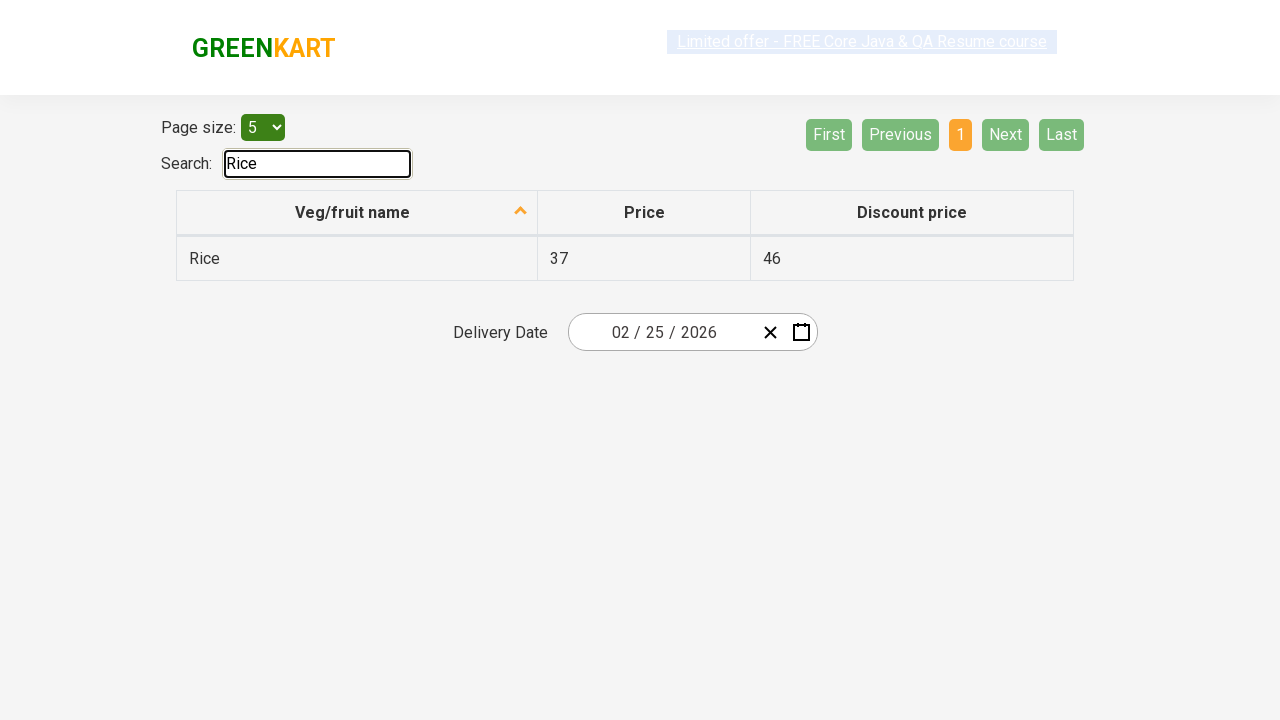

Verified that 'Rice' contains 'Rice'
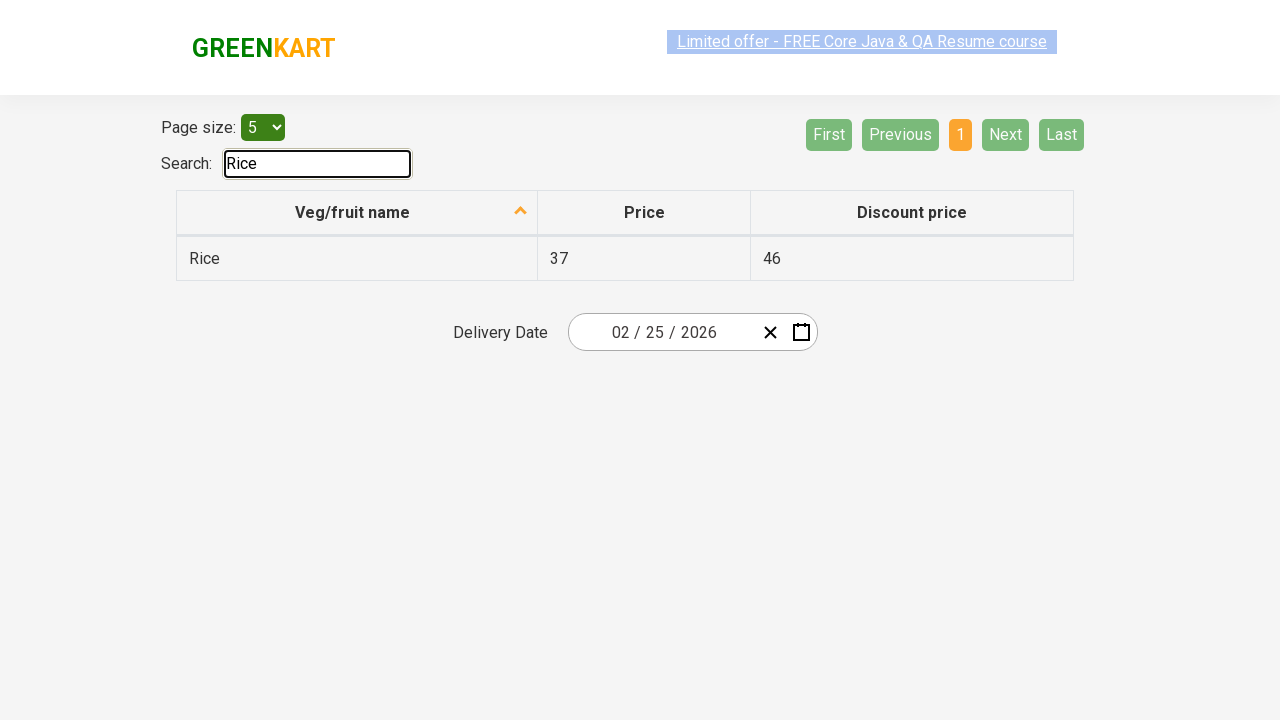

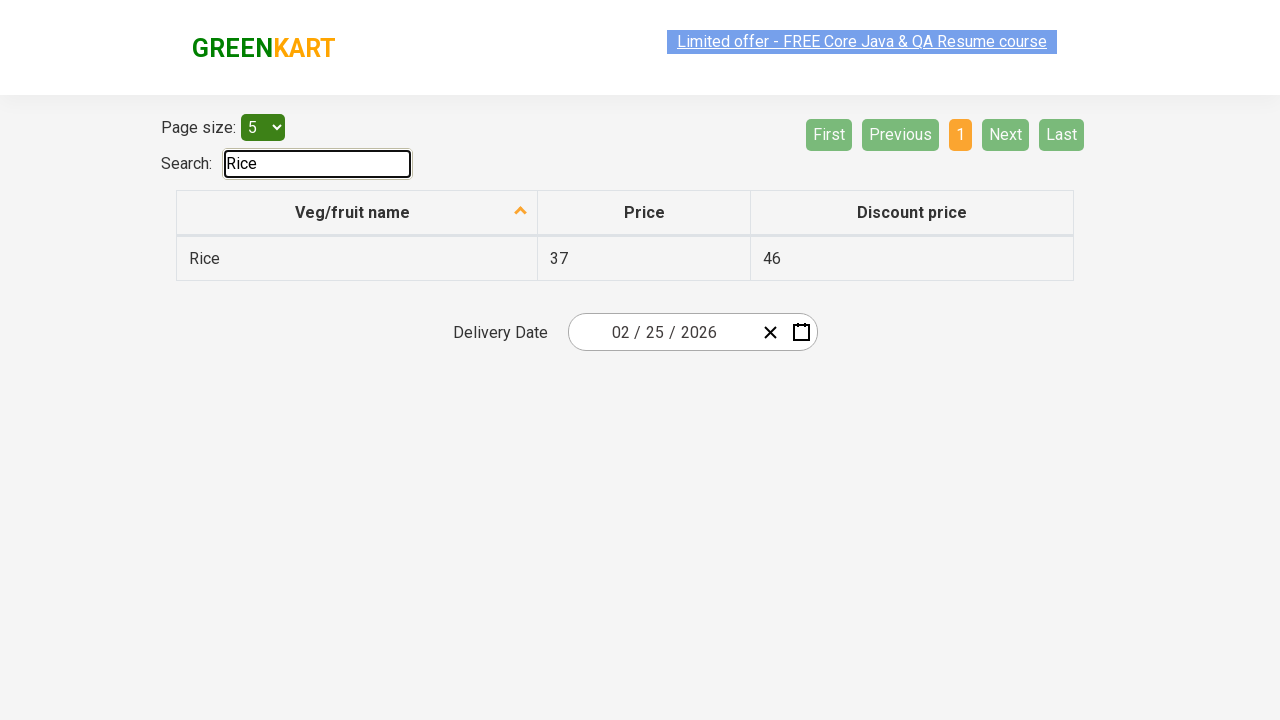